Tests new user registration by navigating to signup page, filling registration form with name, email and password, and submitting the form

Starting URL: https://front.serverest.dev/login

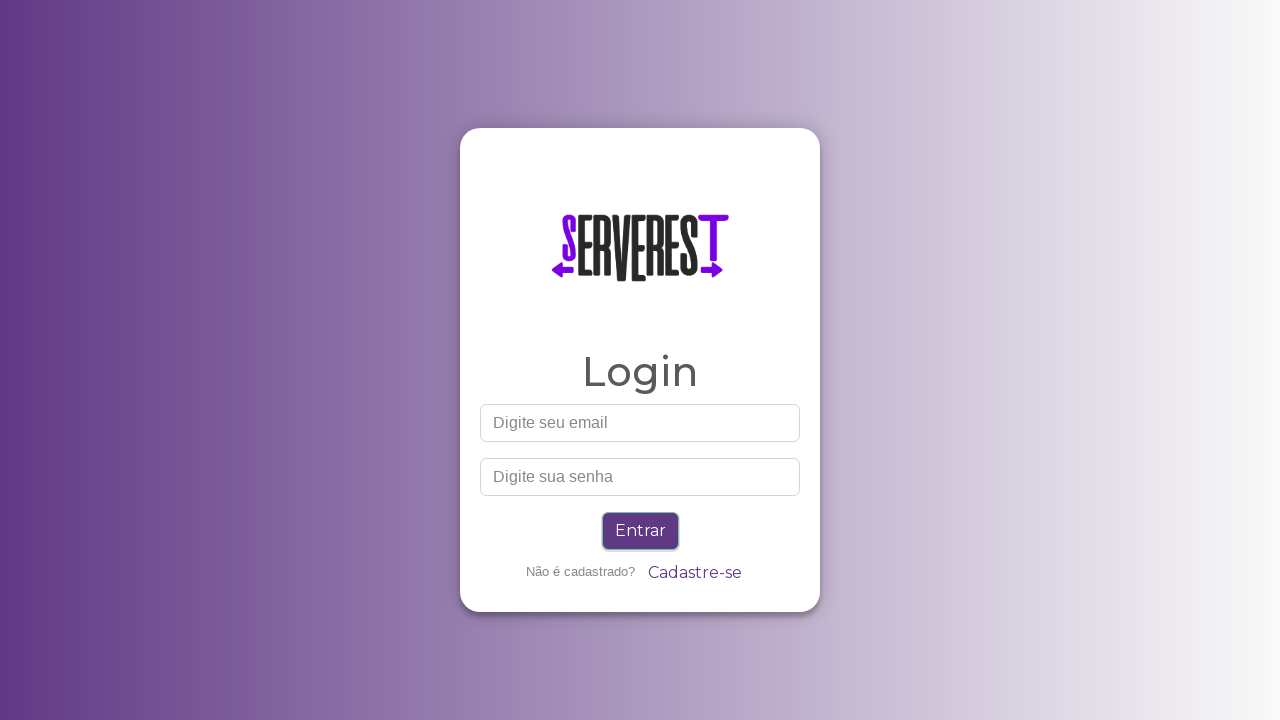

Clicked signup link to navigate to registration page at (694, 573) on text=Cadastre-se
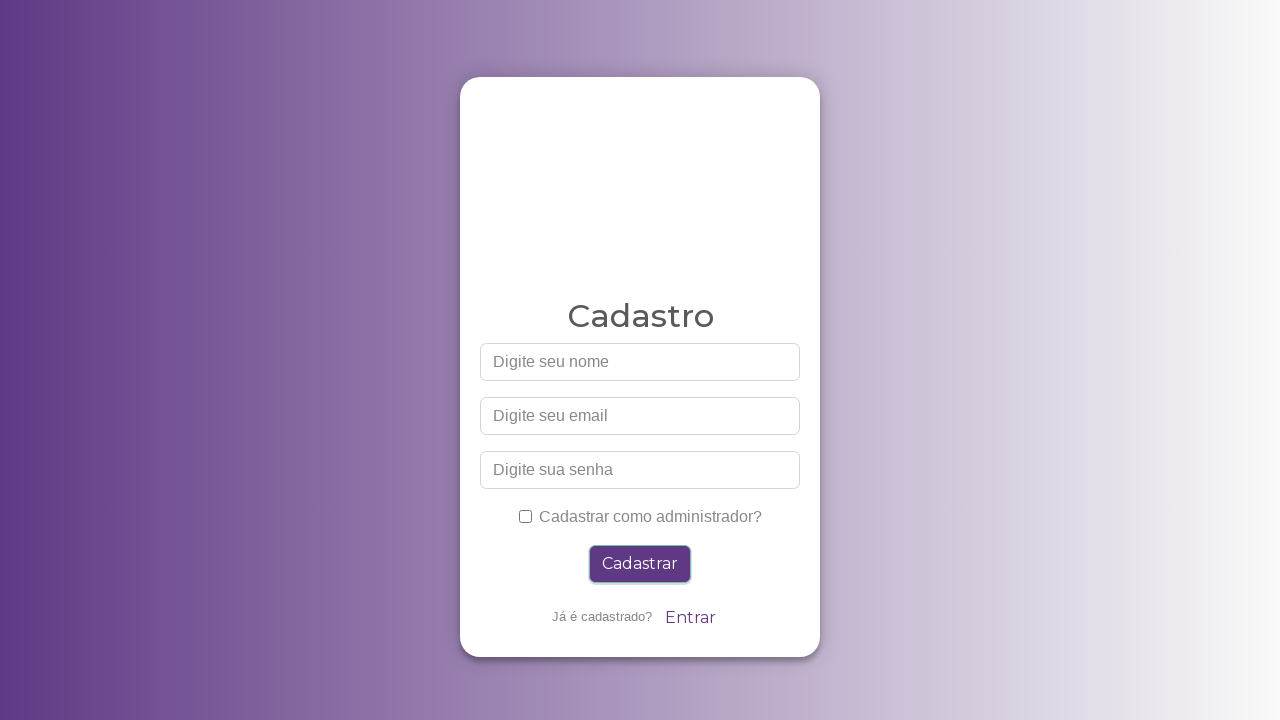

Clicked on name field at (640, 362) on #nome
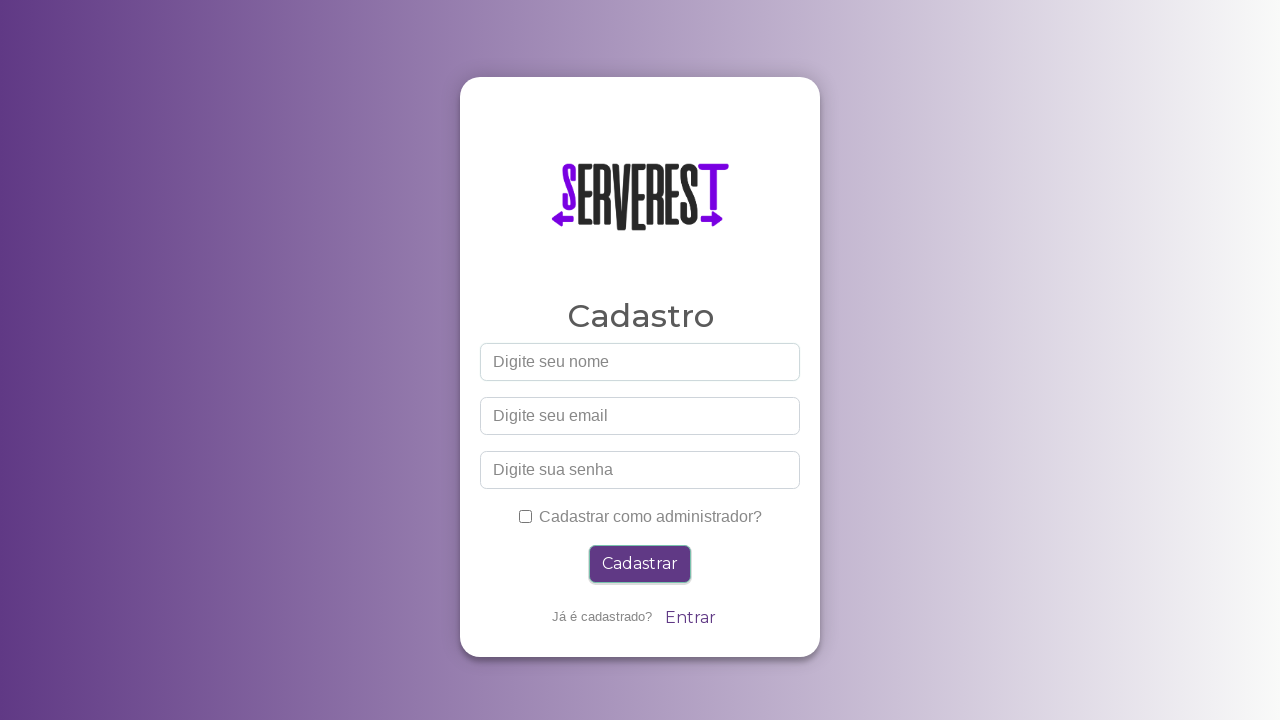

Filled name field with 'Test User 42' on #nome
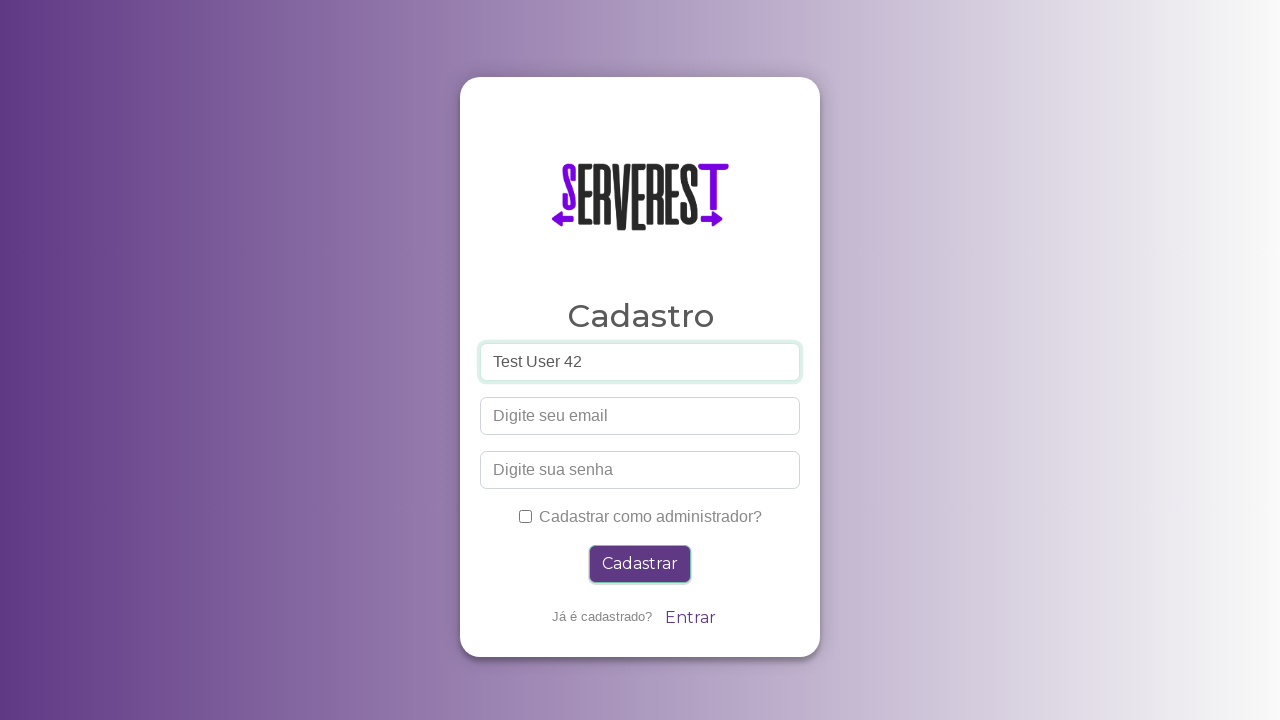

Clicked on email field at (640, 416) on #email
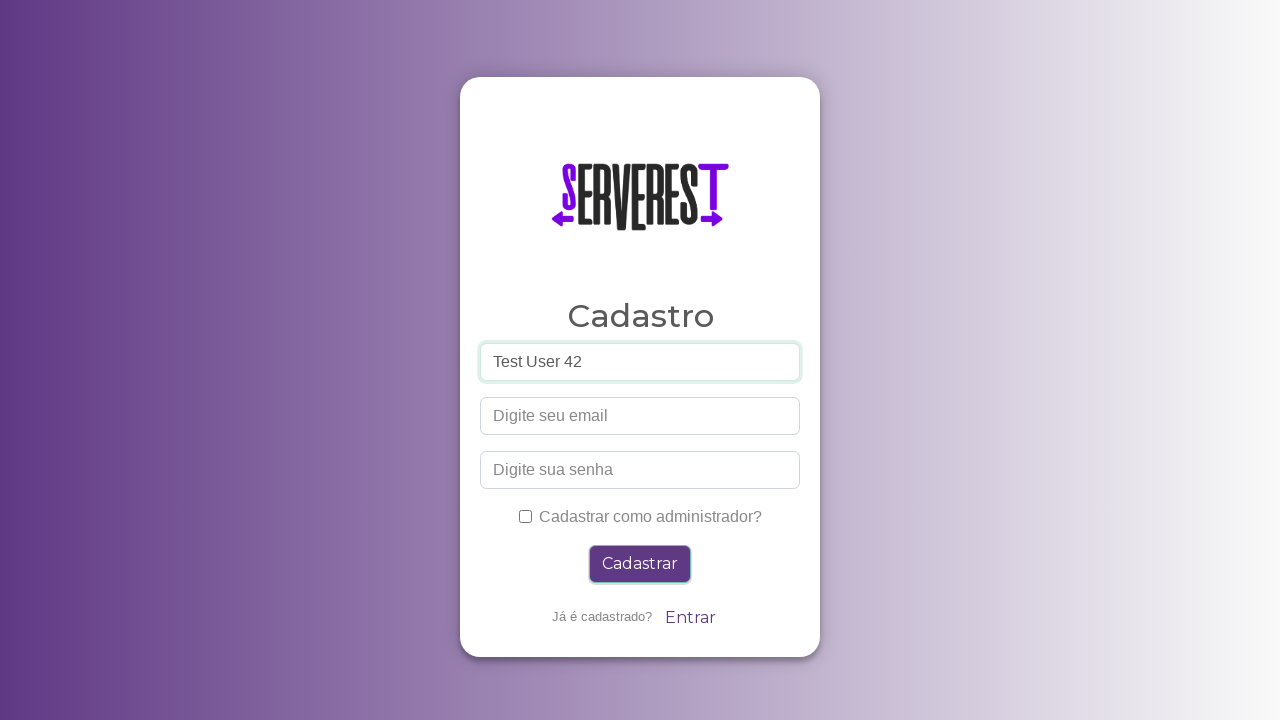

Filled email field with 'testuser42@example.com' on #email
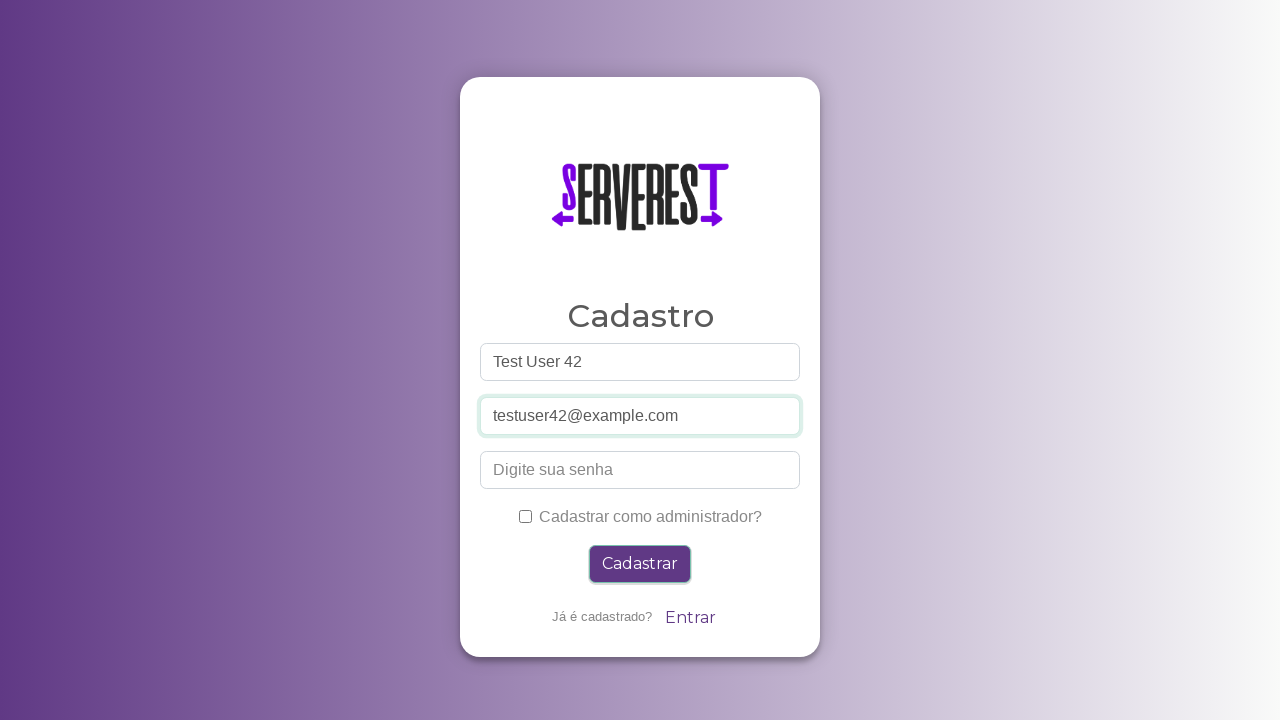

Clicked on password field at (640, 470) on #password
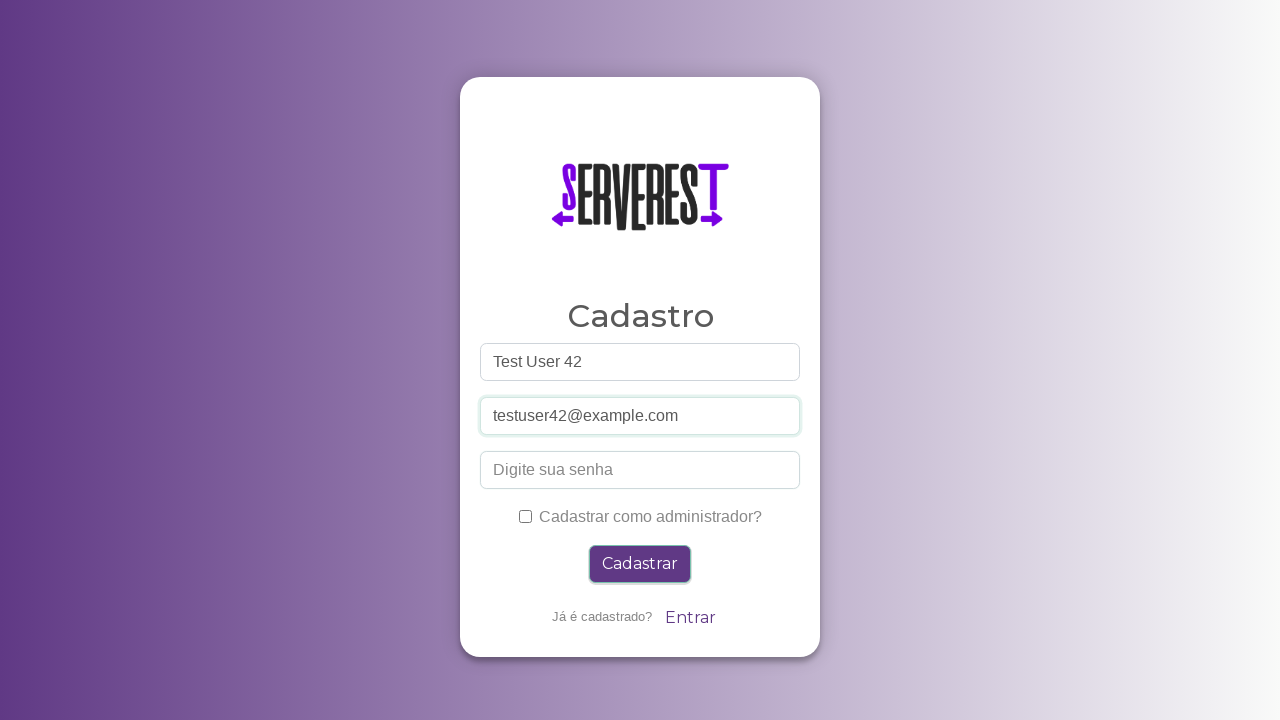

Filled password field with 'Test123456' on #password
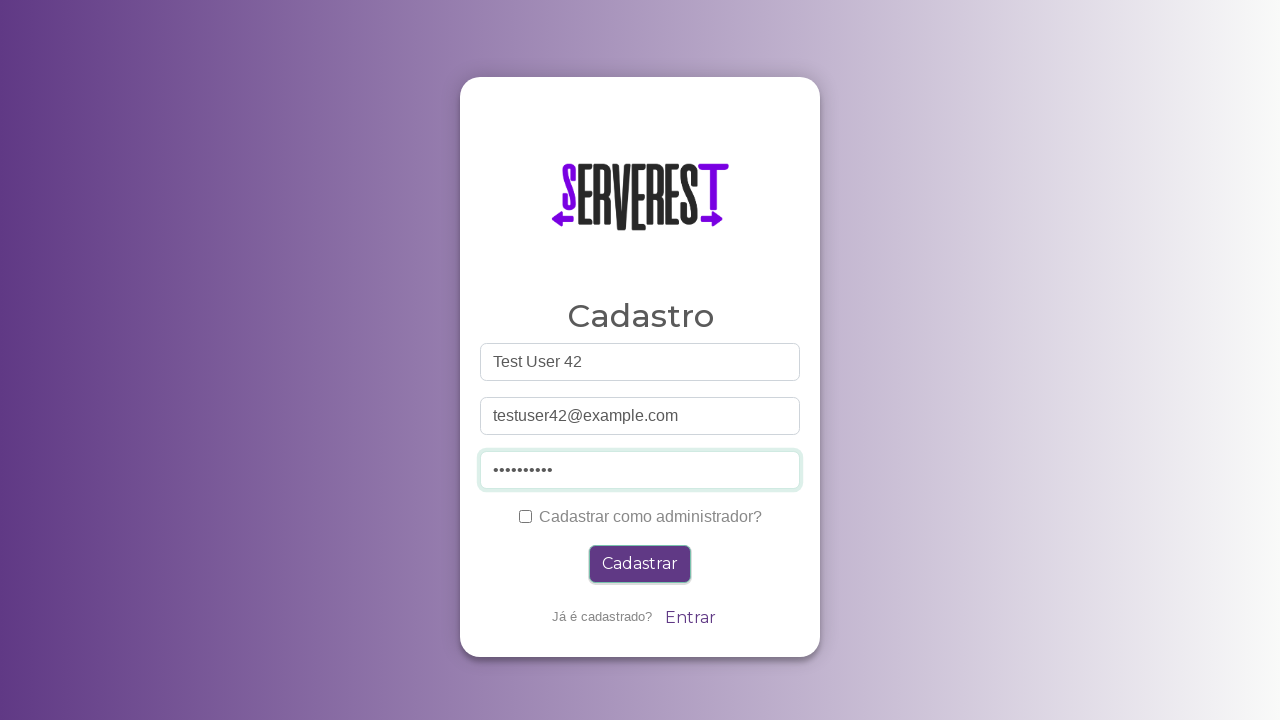

Clicked register button to submit registration form at (640, 564) on .btn-primary
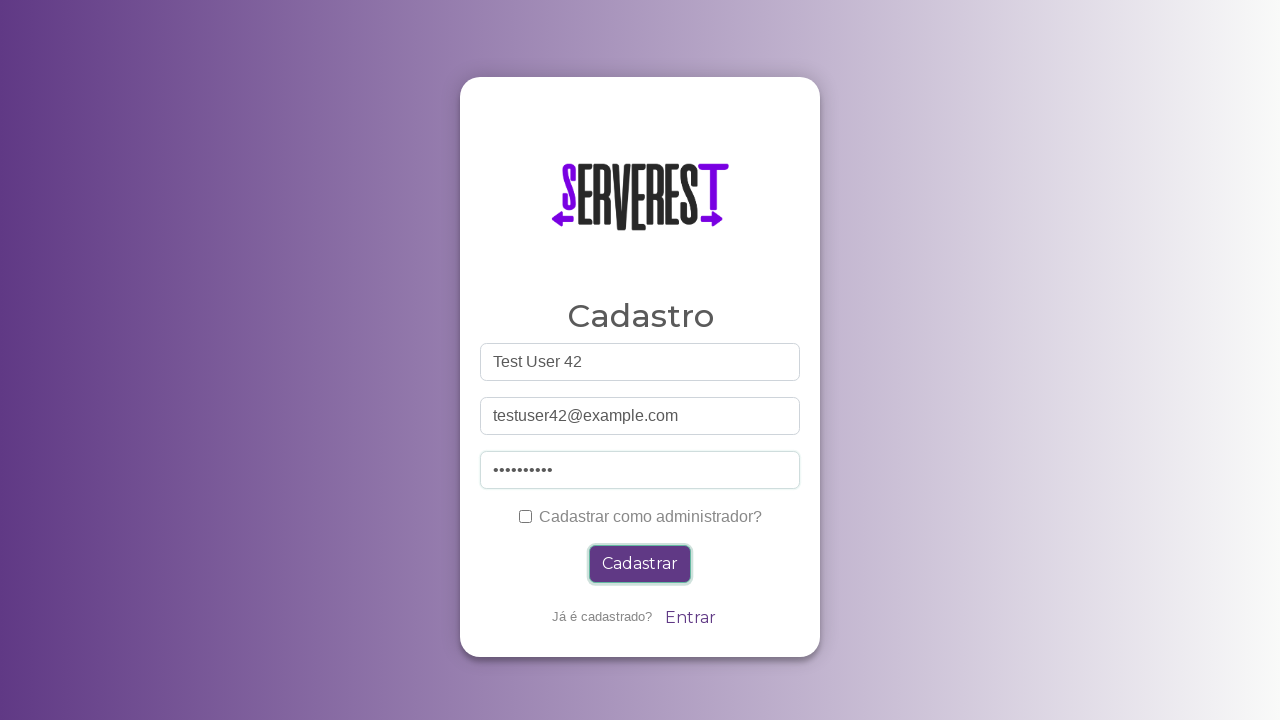

Registration successful - success message loaded
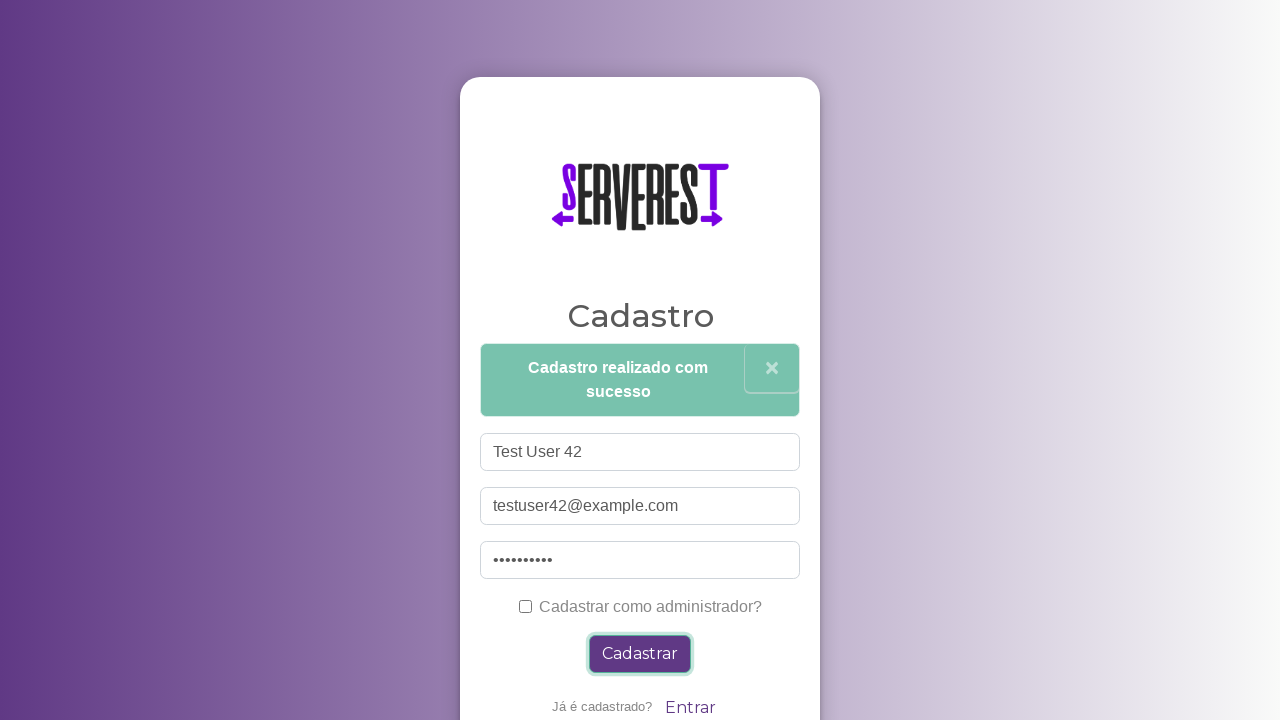

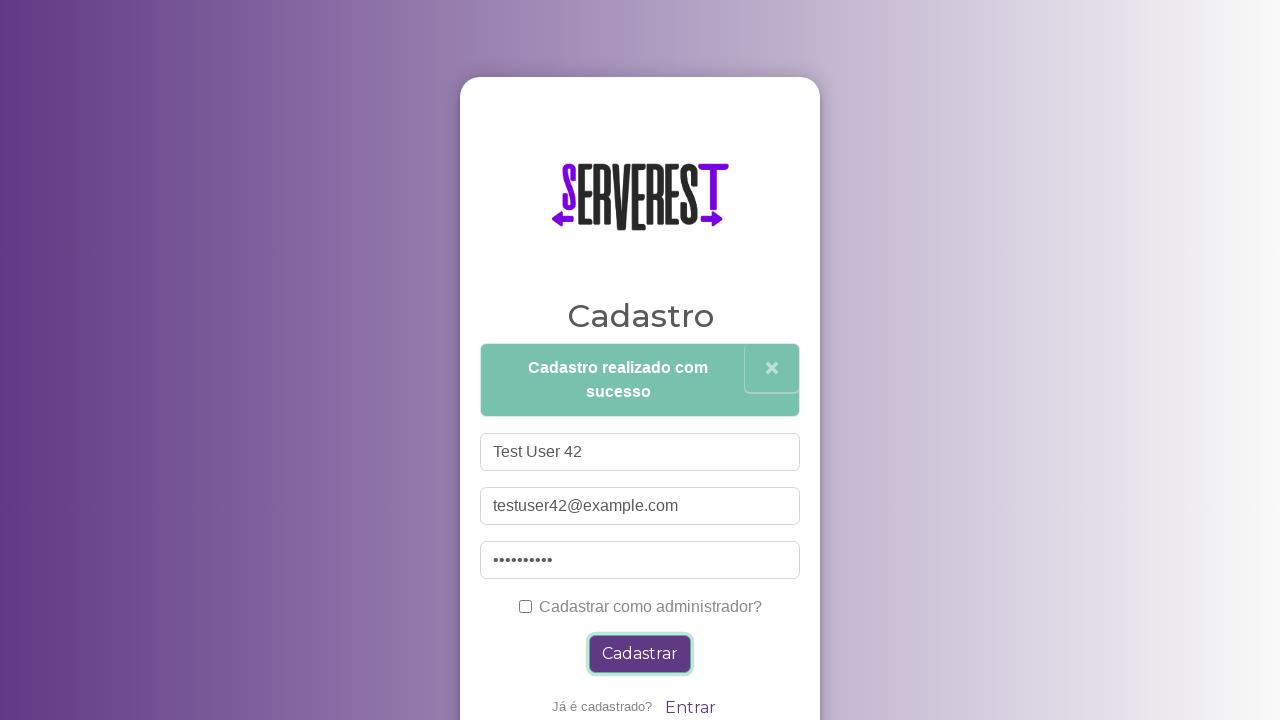